Tests form filling functionality on a practice automation page by entering text into a textarea, a text box, and a password field to demonstrate different input types.

Starting URL: https://omayo.blogspot.com/

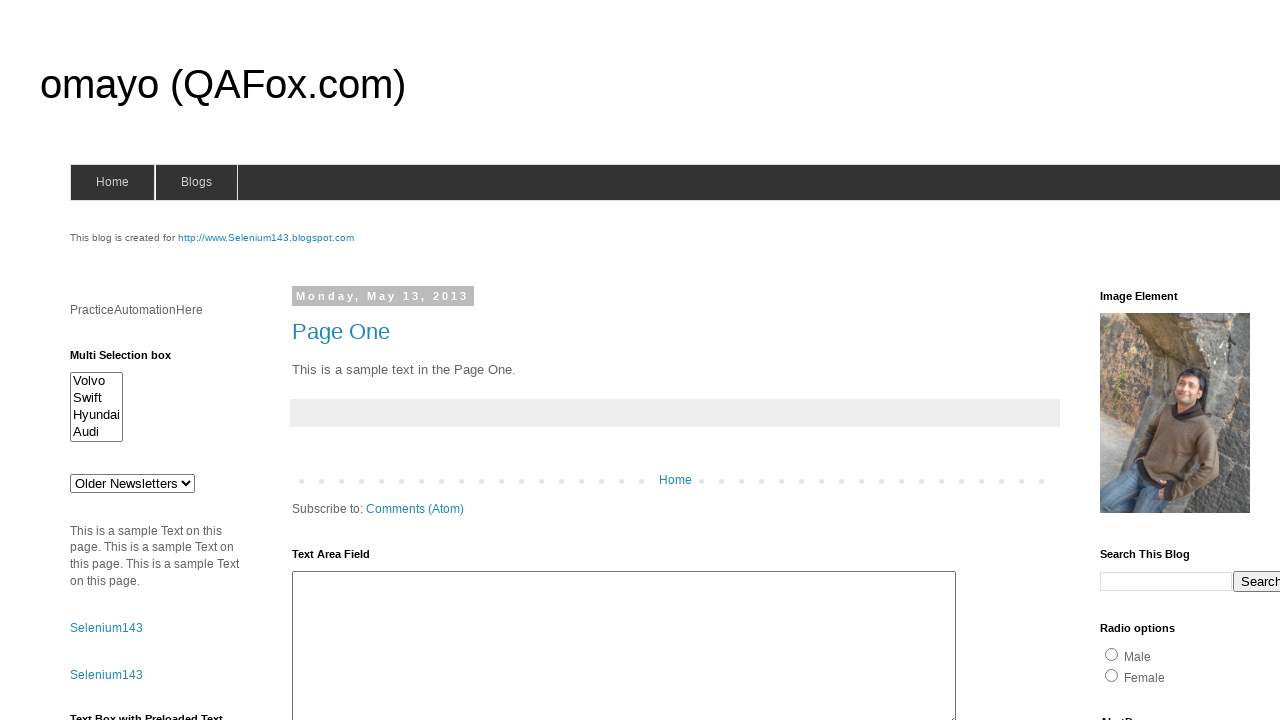

Filled textarea with personal information on #ta1
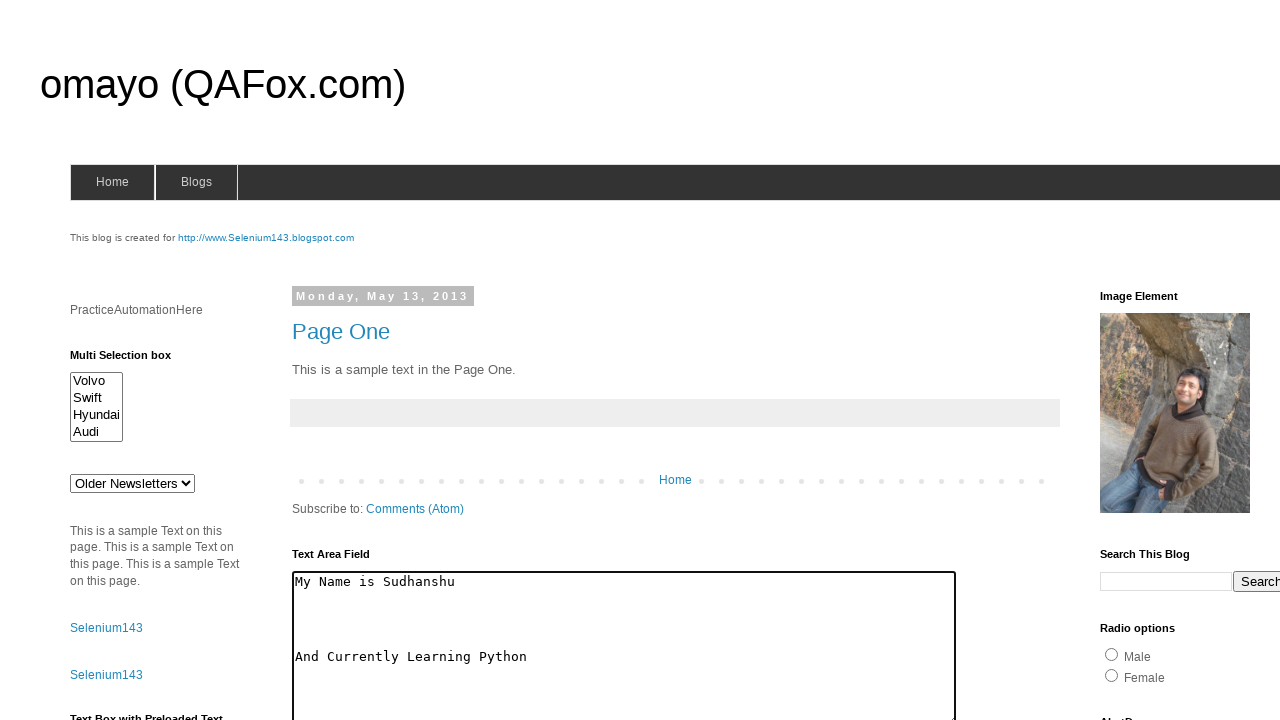

Filled search/text box with 'Automation Testing' on input[name='q']
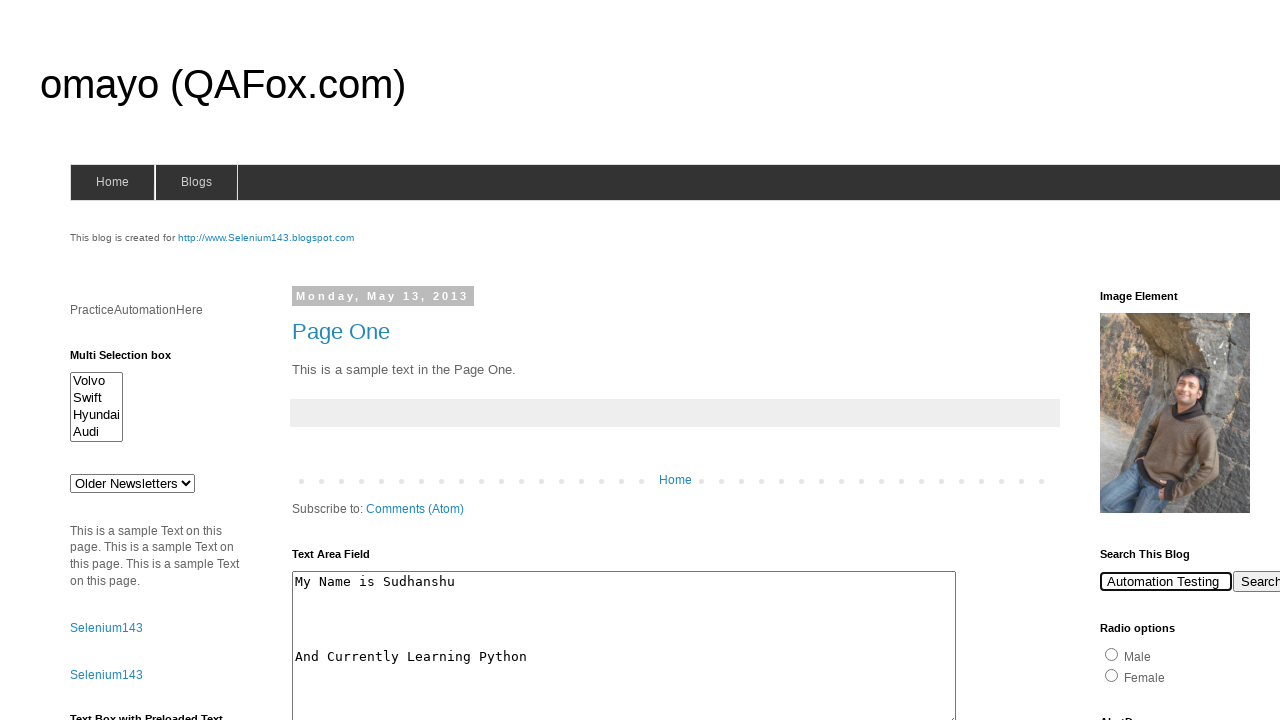

Filled password field with secure password on input[name='pswrd']
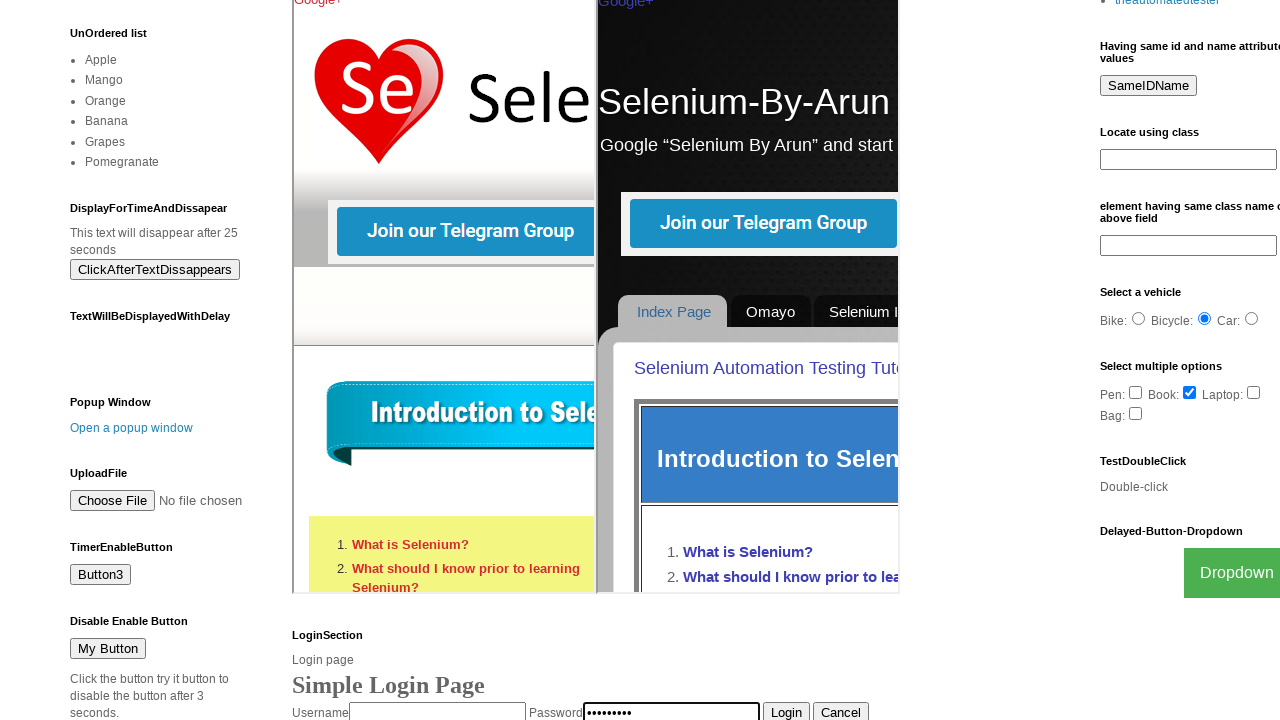

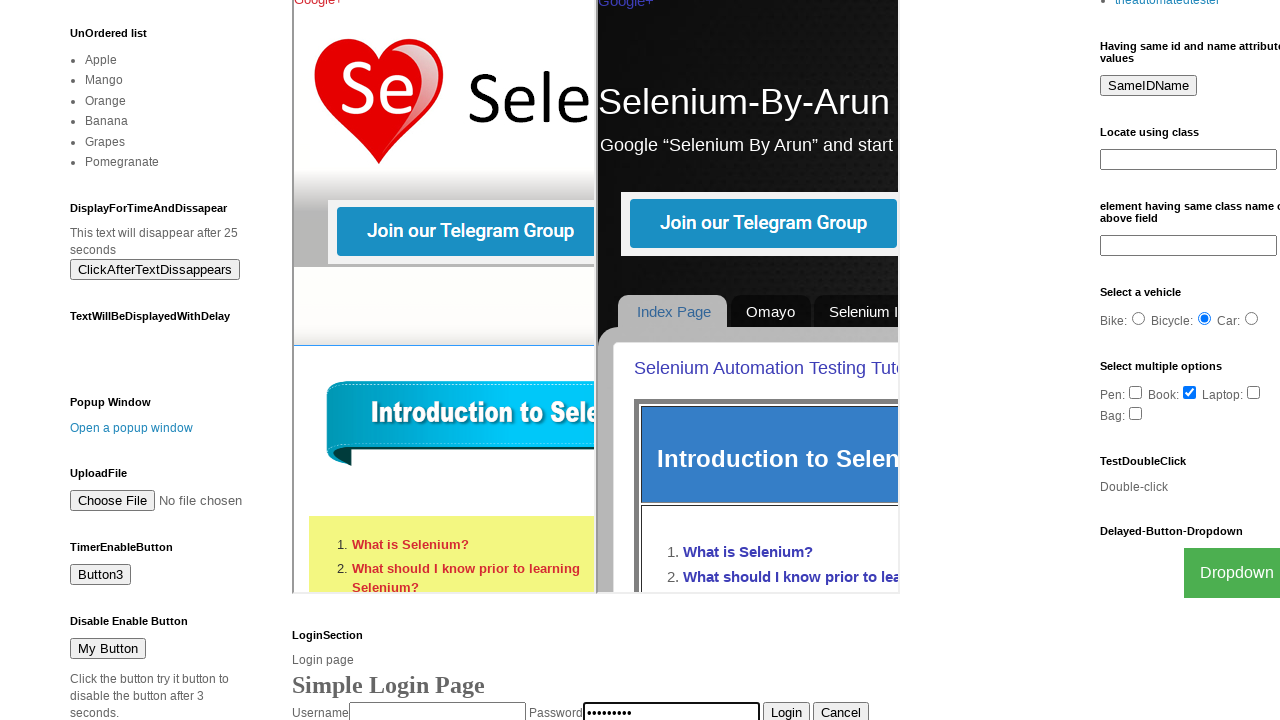